Tests right-click context menu functionality by right-clicking on an element, selecting the Edit option from the context menu, and handling the resulting alert

Starting URL: https://swisnl.github.io/jQuery-contextMenu/demo.html

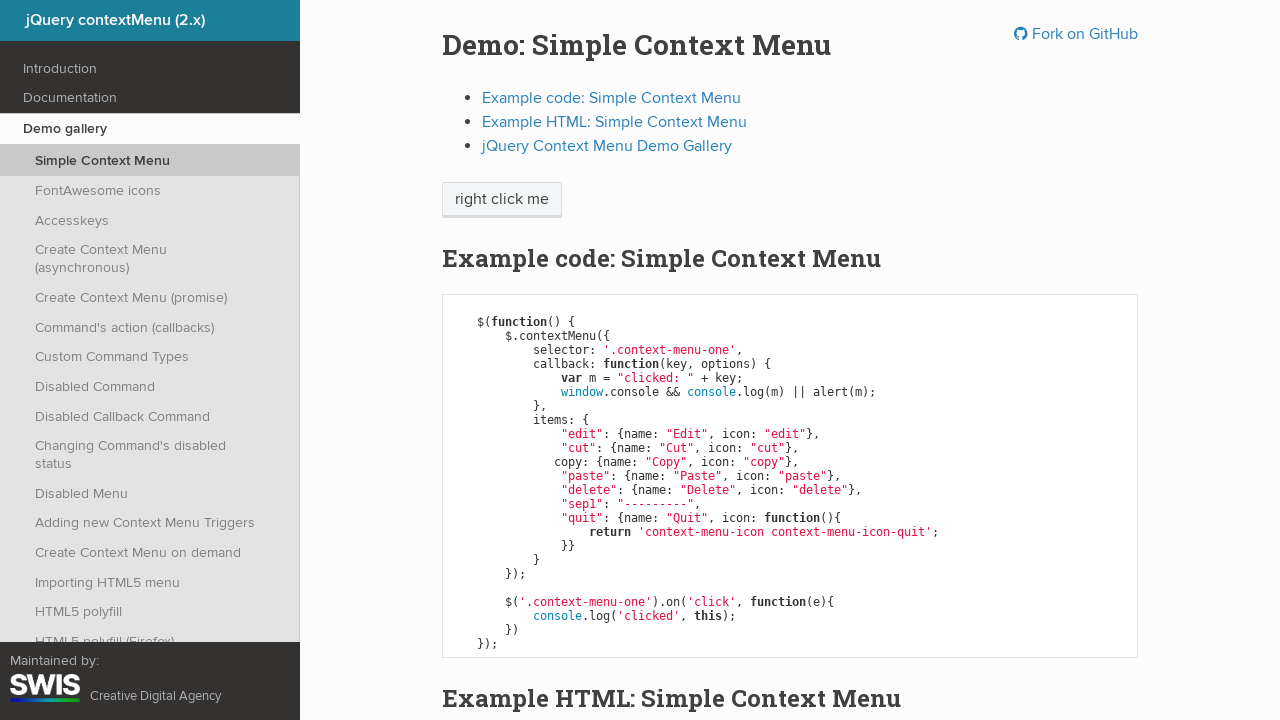

Right-clicked on 'right click me' element to trigger context menu at (502, 200) on //span[text()='right click me']
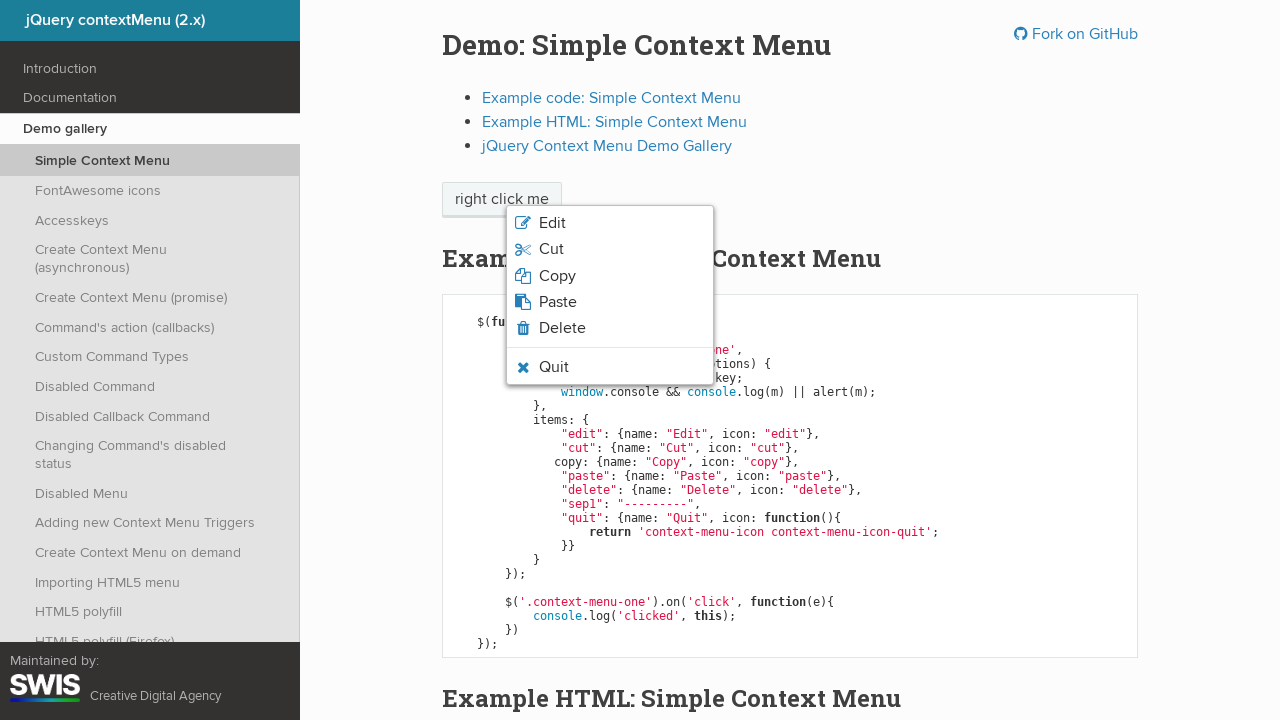

Clicked Edit option from context menu at (610, 223) on li.context-menu-icon:has-text('Edit')
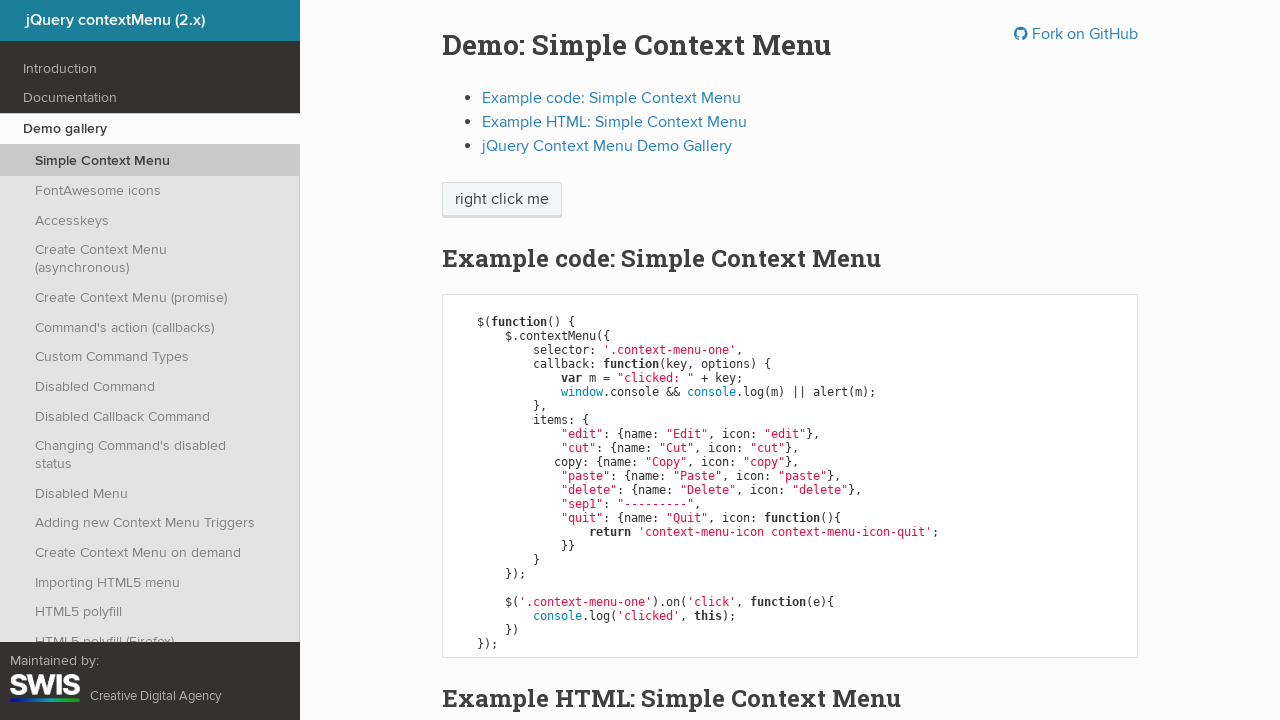

Set up dialog handler to accept alerts
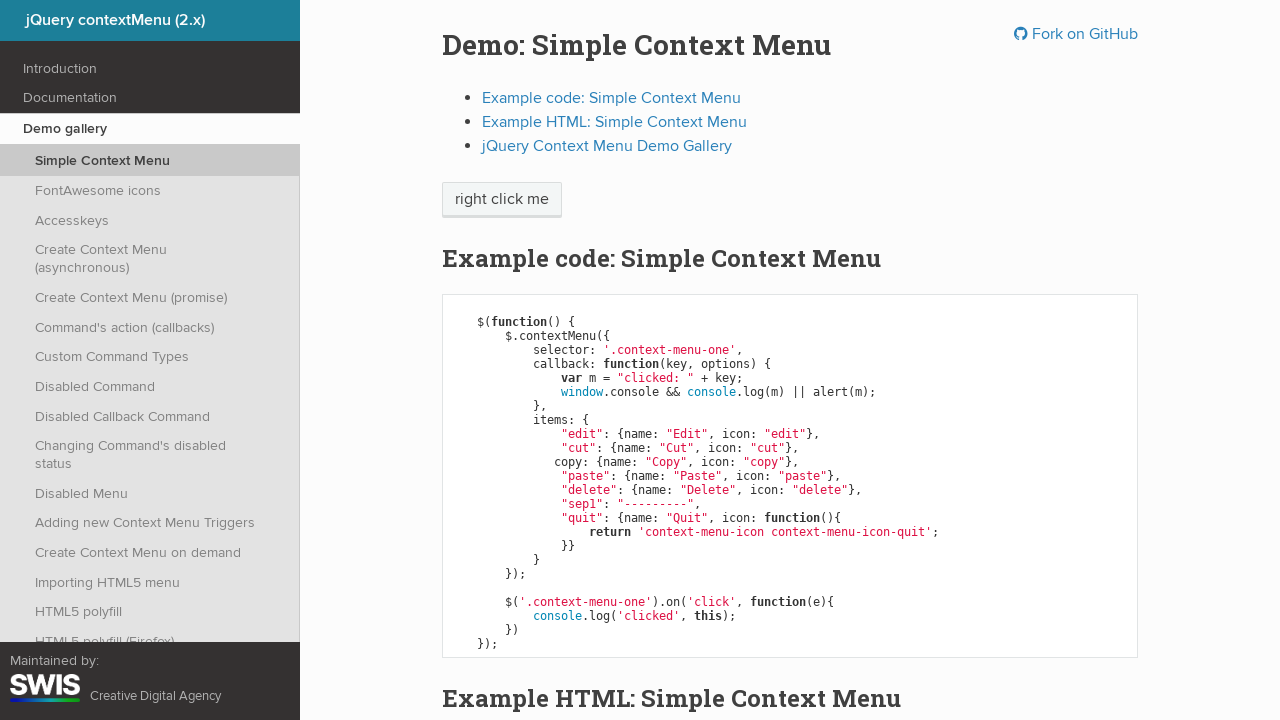

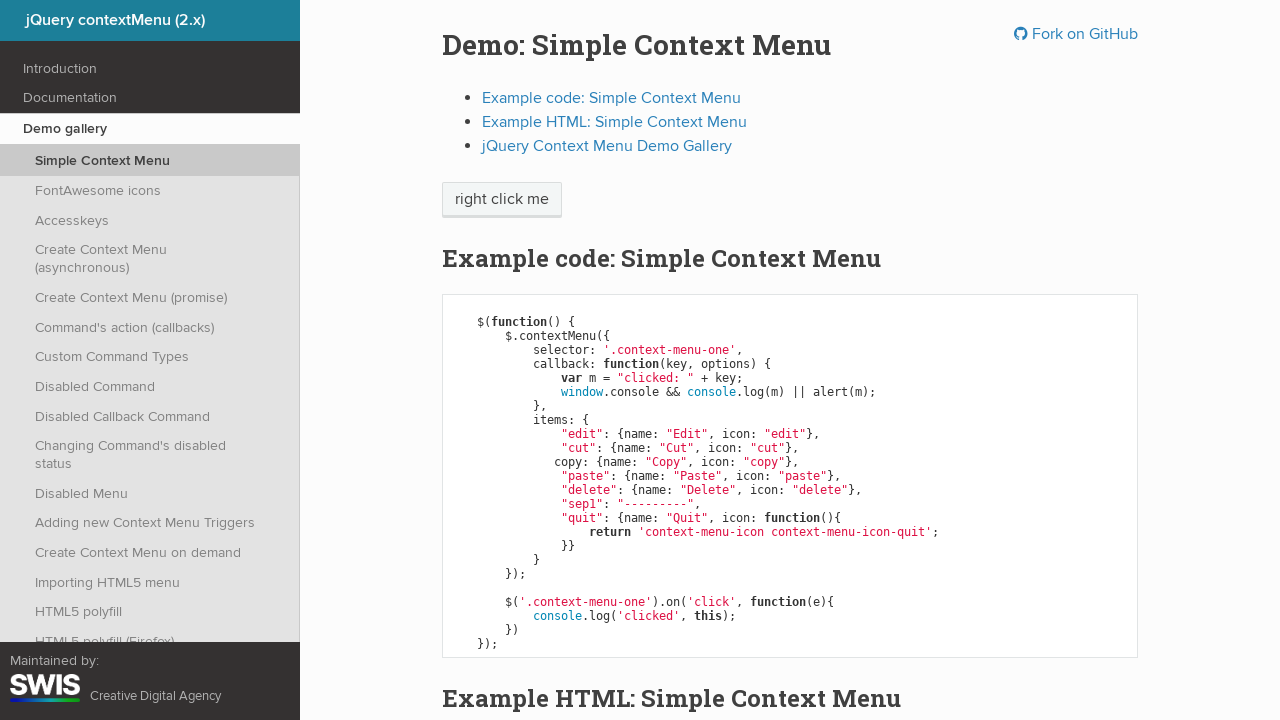